Tests navigation by getting current URL and navigating back

Starting URL: https://www.hotels.com

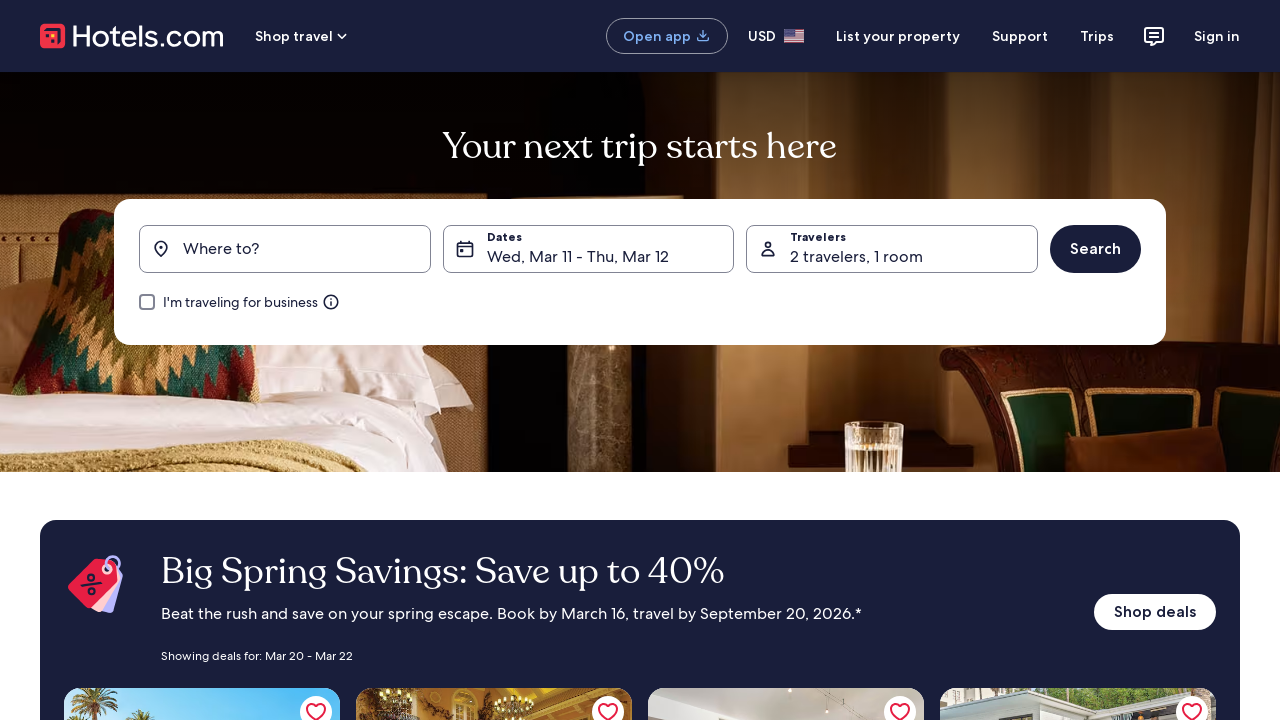

Navigated to https://www.hotels.com
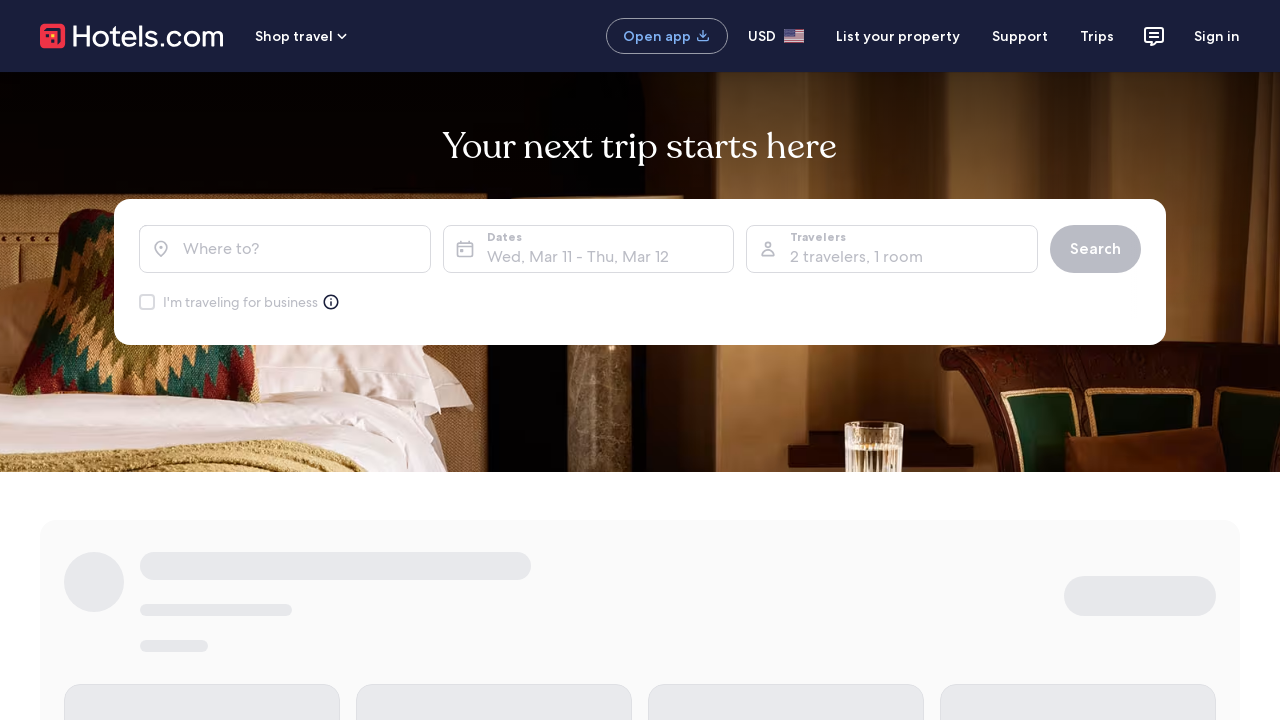

Retrieved current URL: https://www.hotels.com/
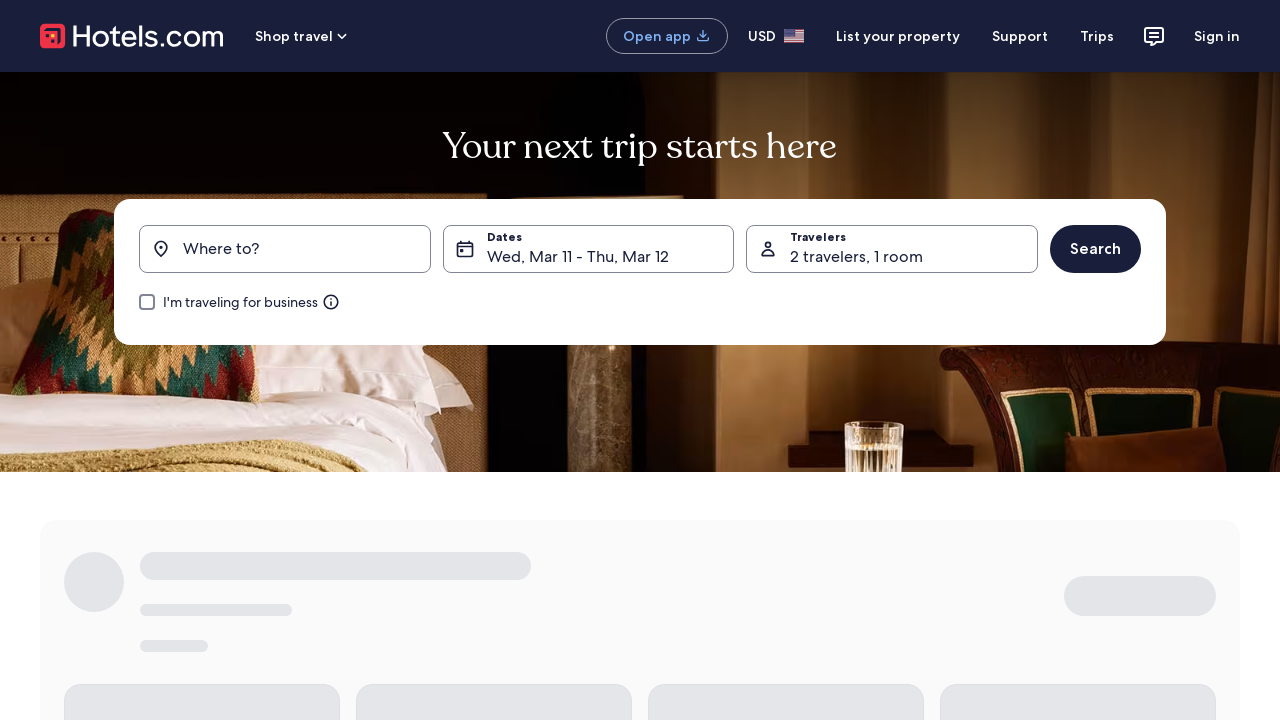

Navigated back to previous page
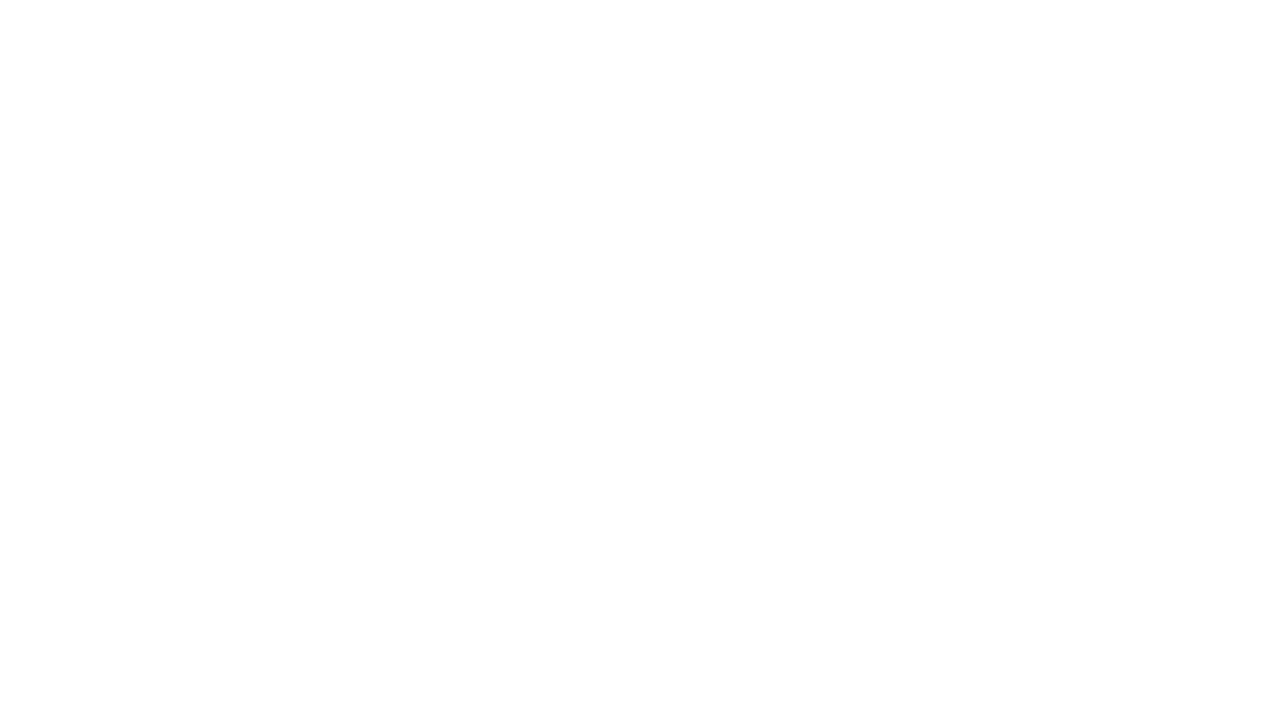

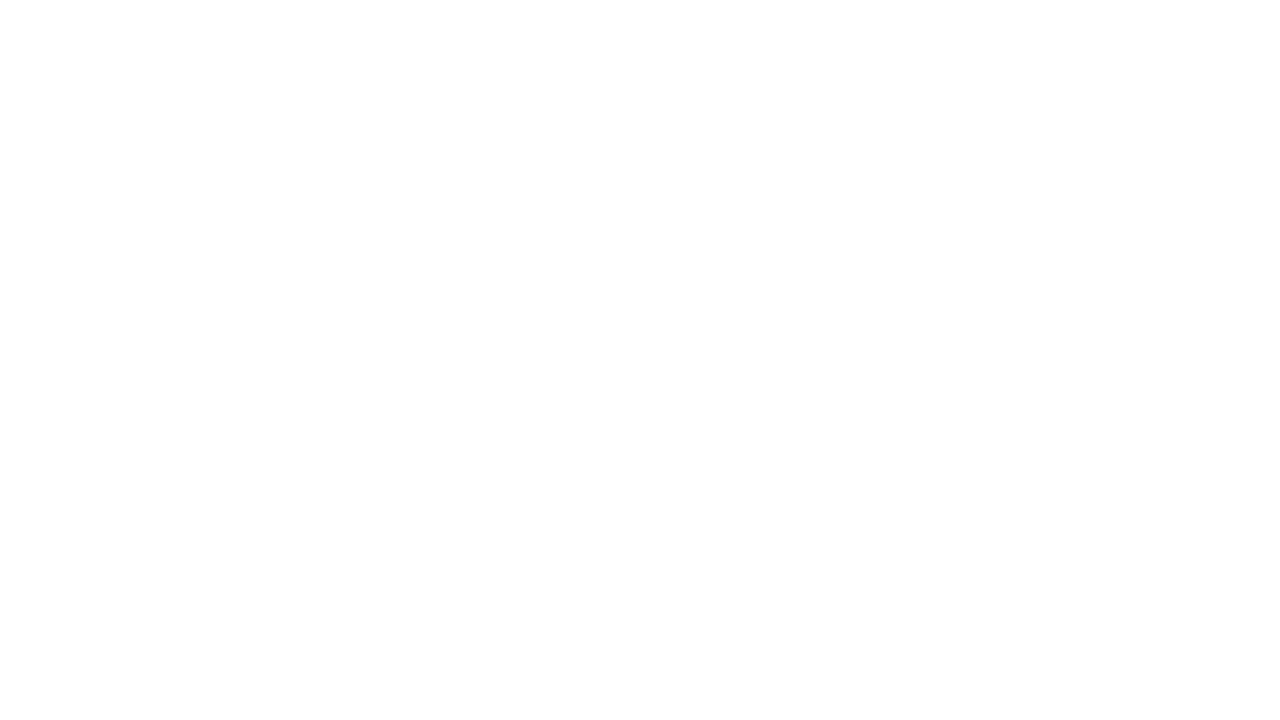